Tests login form validation by submitting a password without a username and verifying the error message

Starting URL: https://rlhorochovec.github.io/qa/

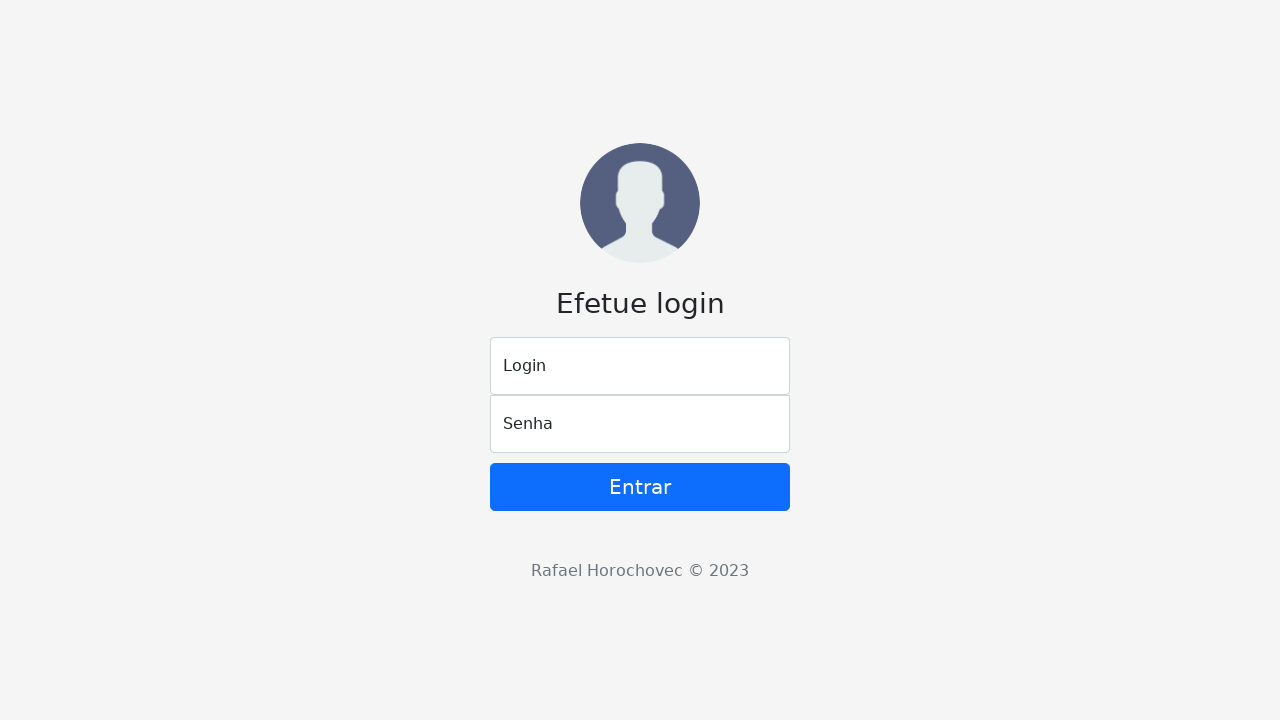

Left login field empty on #login
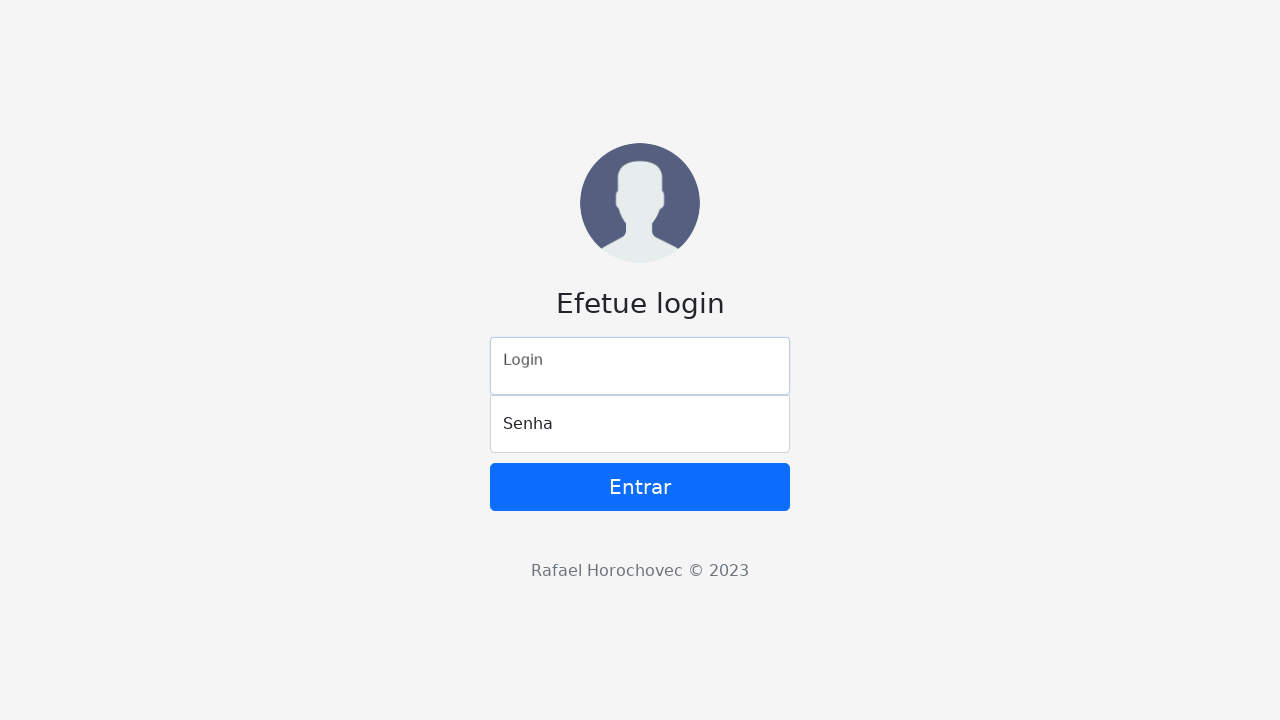

Filled password field with 'user' on #senha
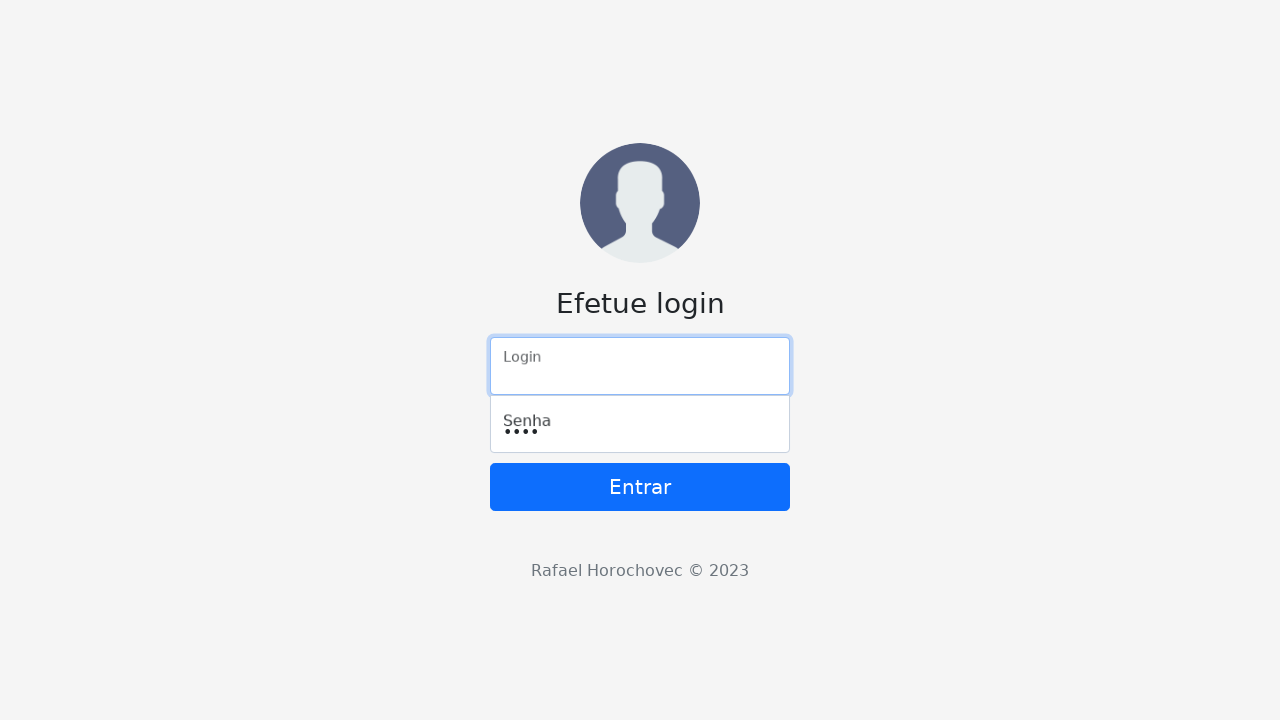

Clicked submit button to attempt login at (640, 487) on xpath=/html/body/main/form/button
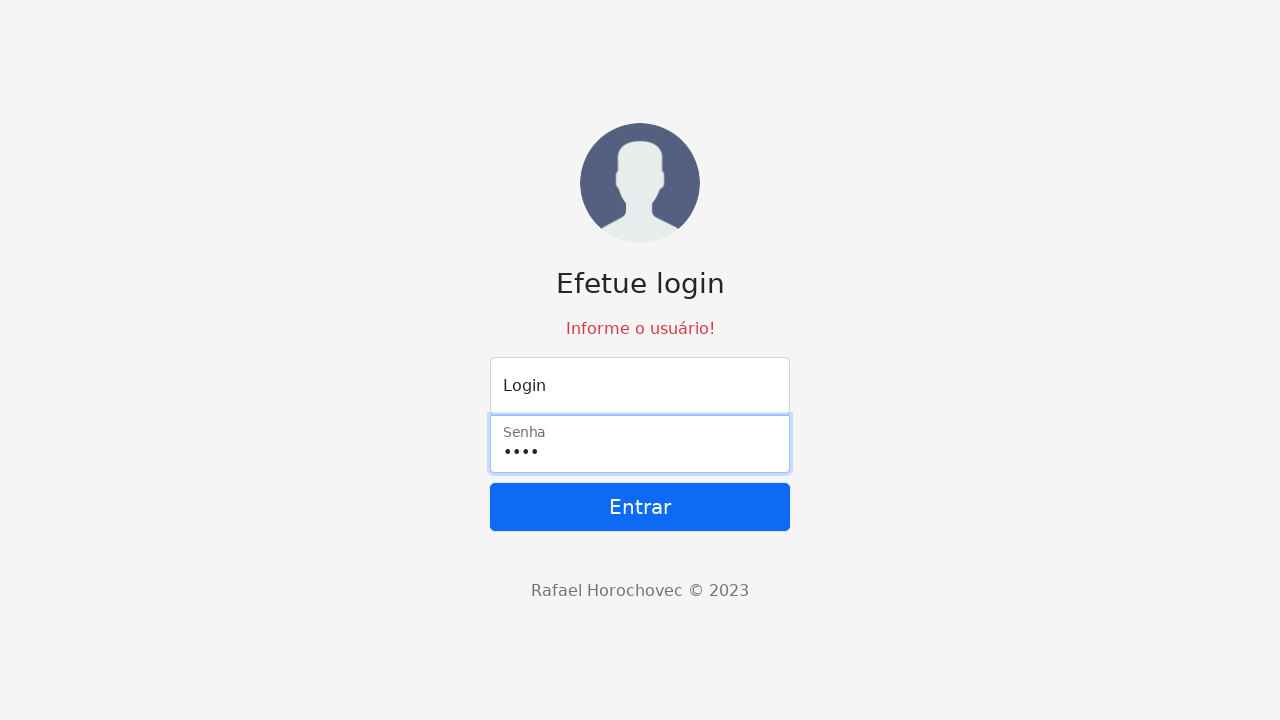

Error message displayed - login validation failed without username
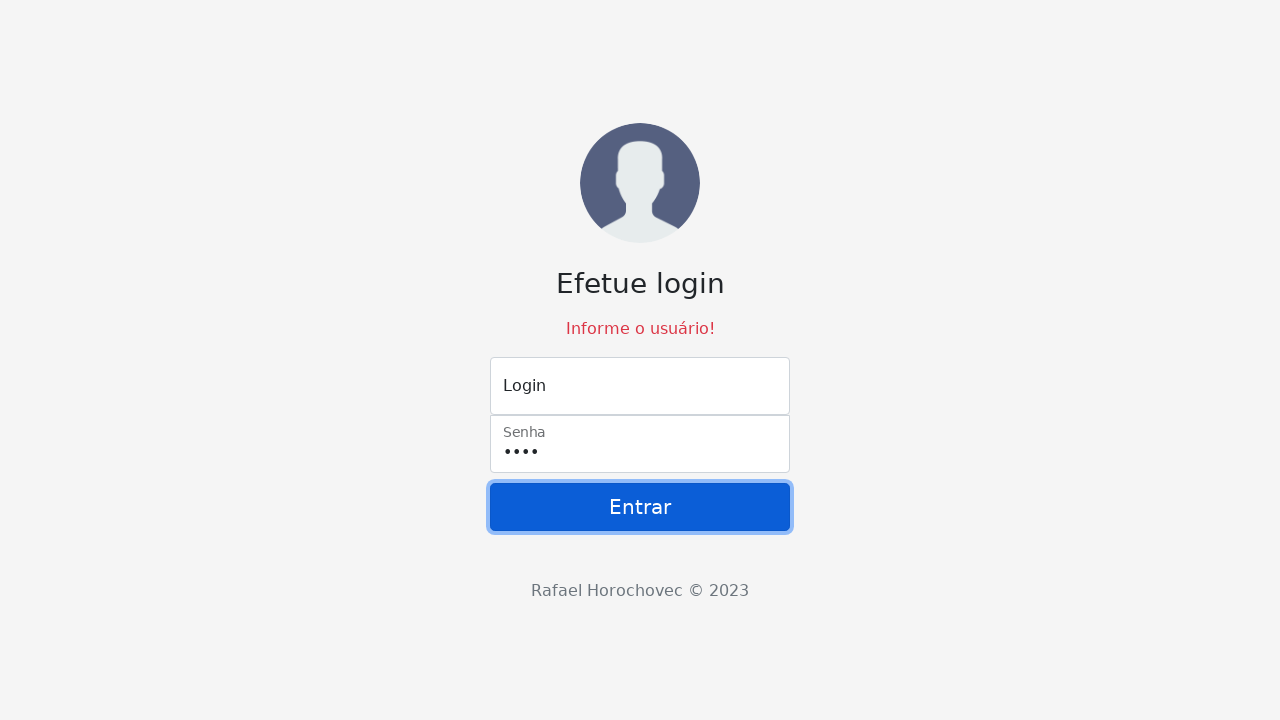

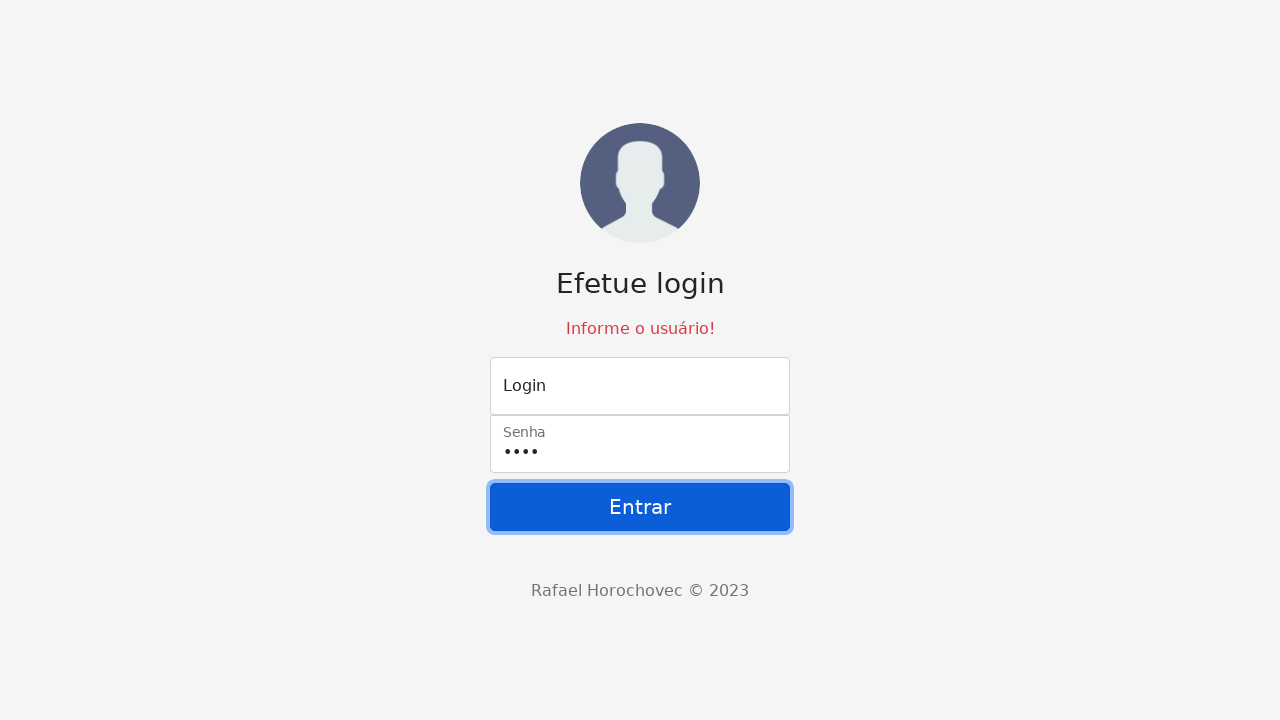